Tests dropdown/select element interactions by selecting options using different methods: by visible text, by index, and by value on a training webpage.

Starting URL: https://training-support.net/webelements/selects

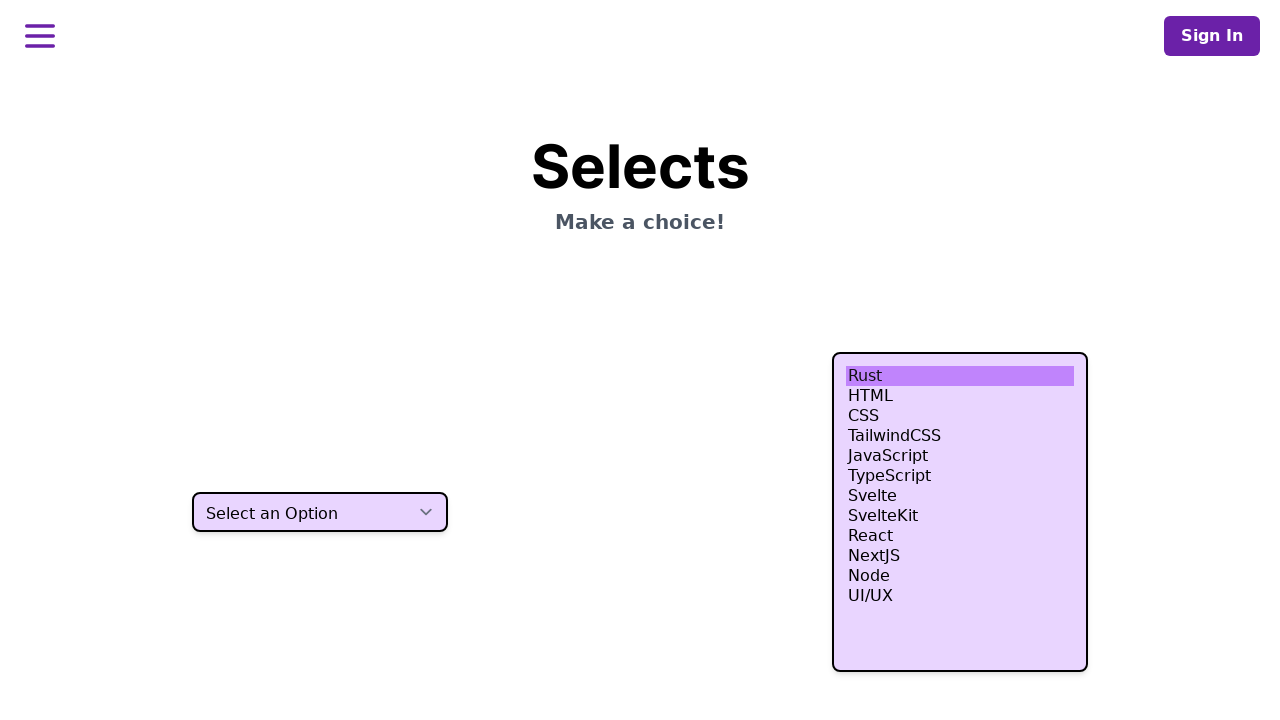

Waited for dropdown element to be visible
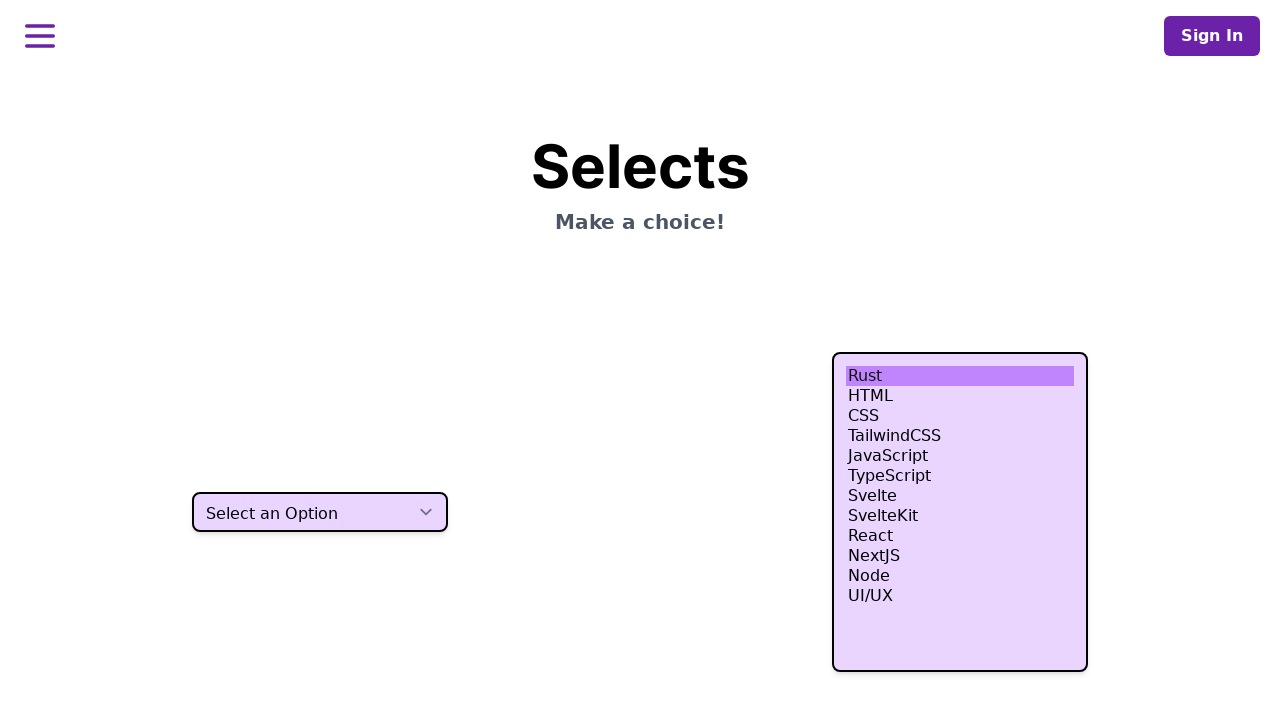

Selected option 'Two' by visible text on select.h-10
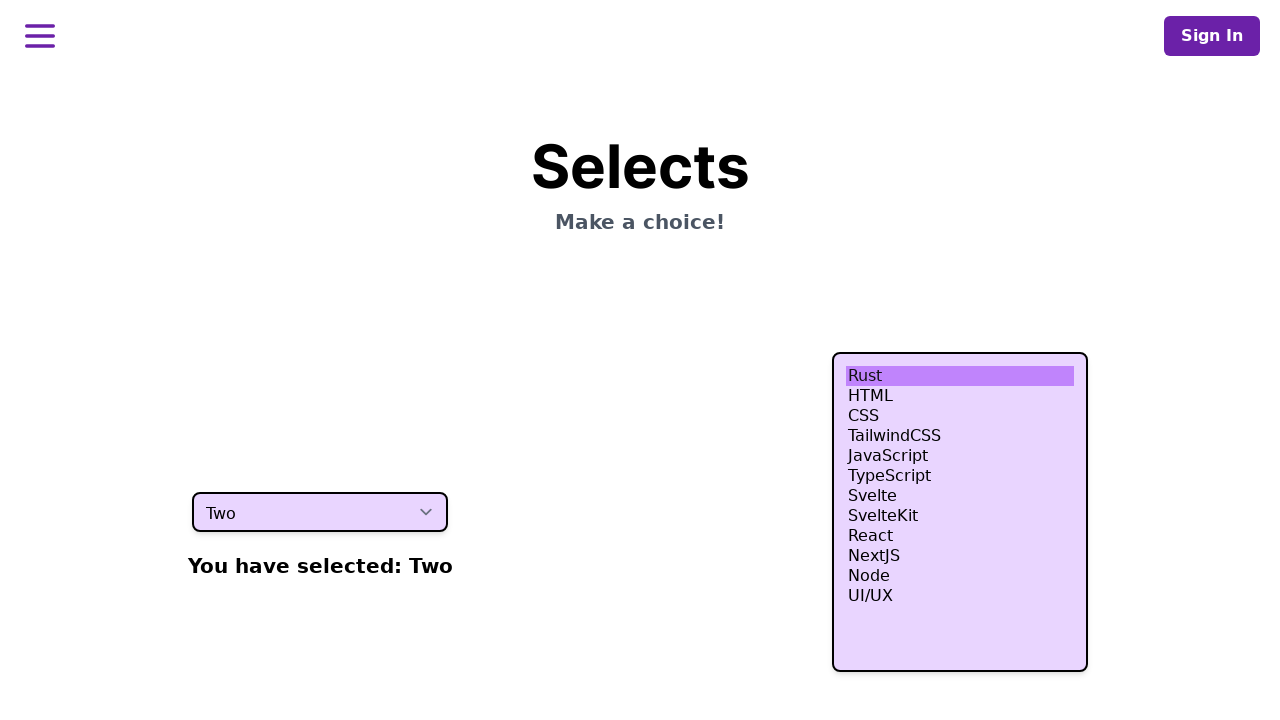

Selected option by index 3 (4th option) on select.h-10
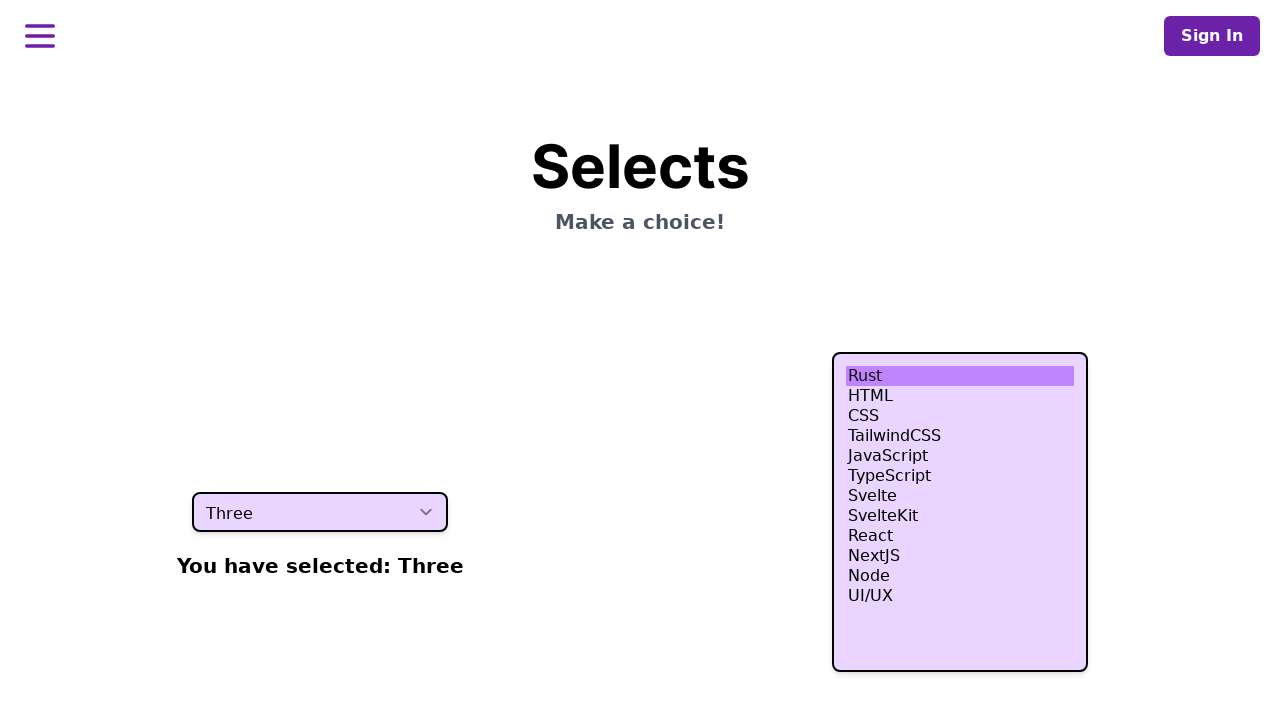

Selected option by value 'four' on select.h-10
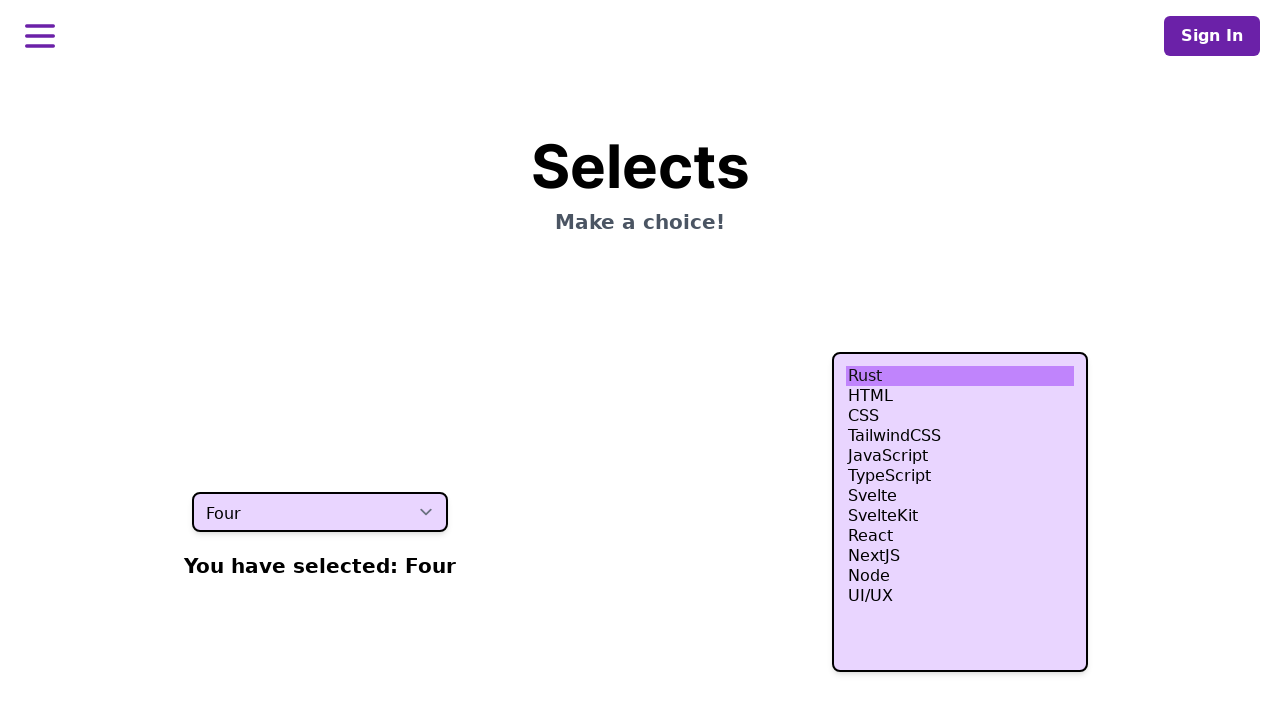

Waited 500ms to verify selection was made
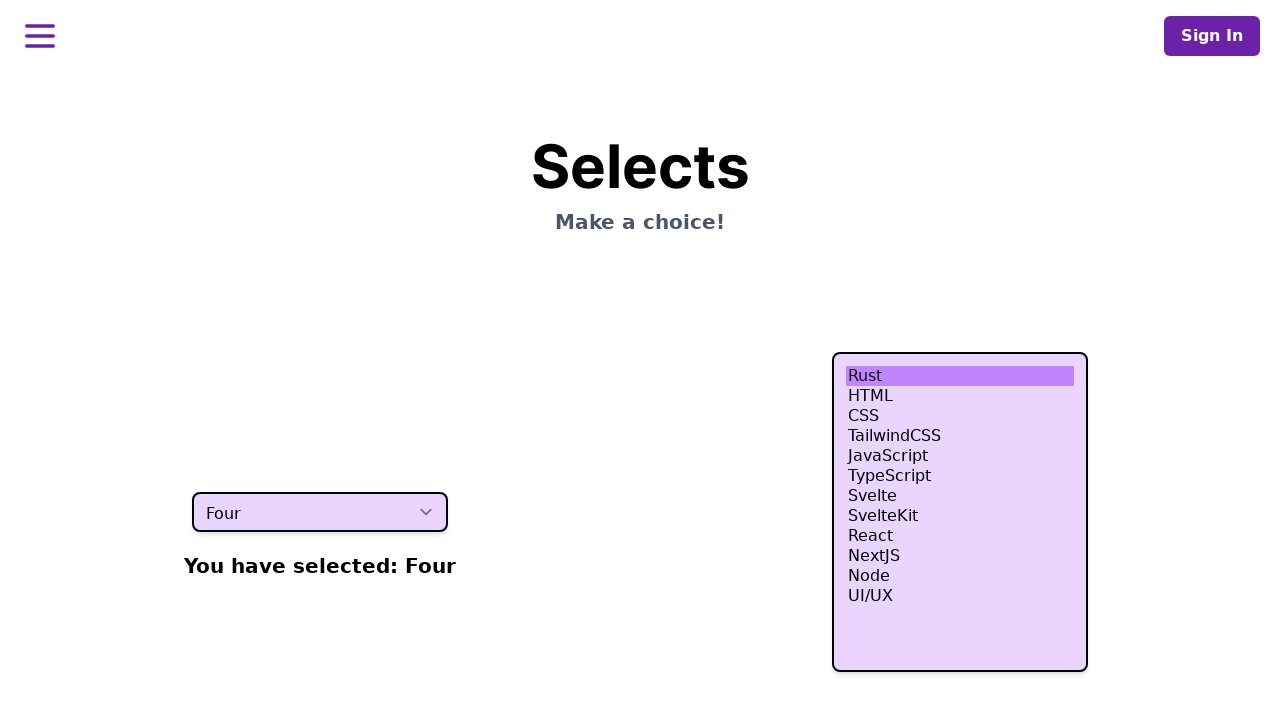

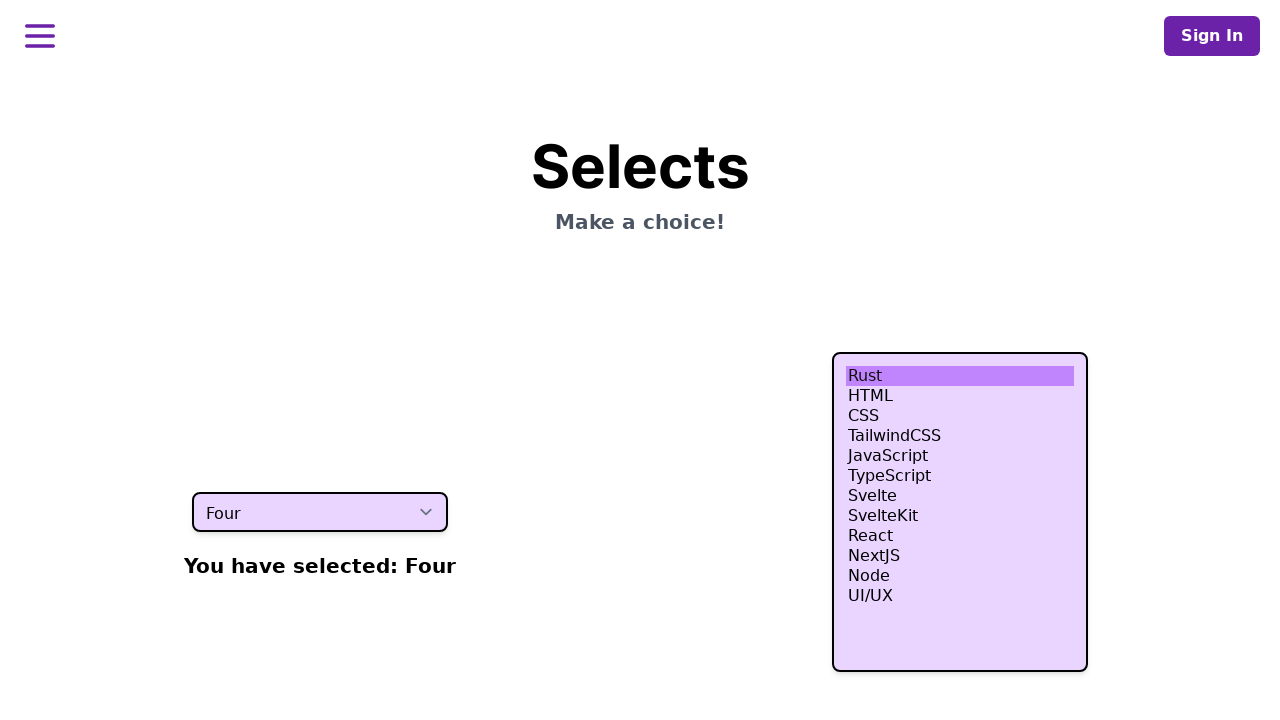